Tests checkbox functionality by ensuring both checkboxes on the page are selected - clicking each one if it's not already checked

Starting URL: https://the-internet.herokuapp.com/checkboxes

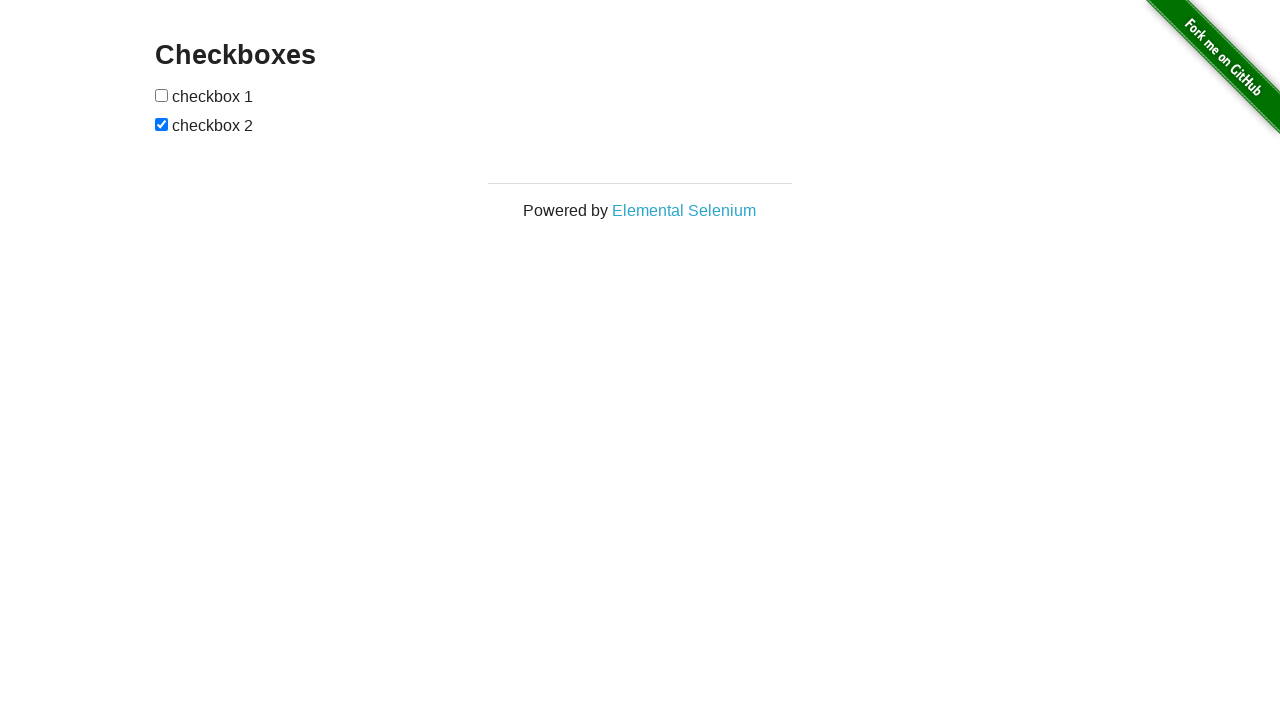

Navigated to checkboxes page
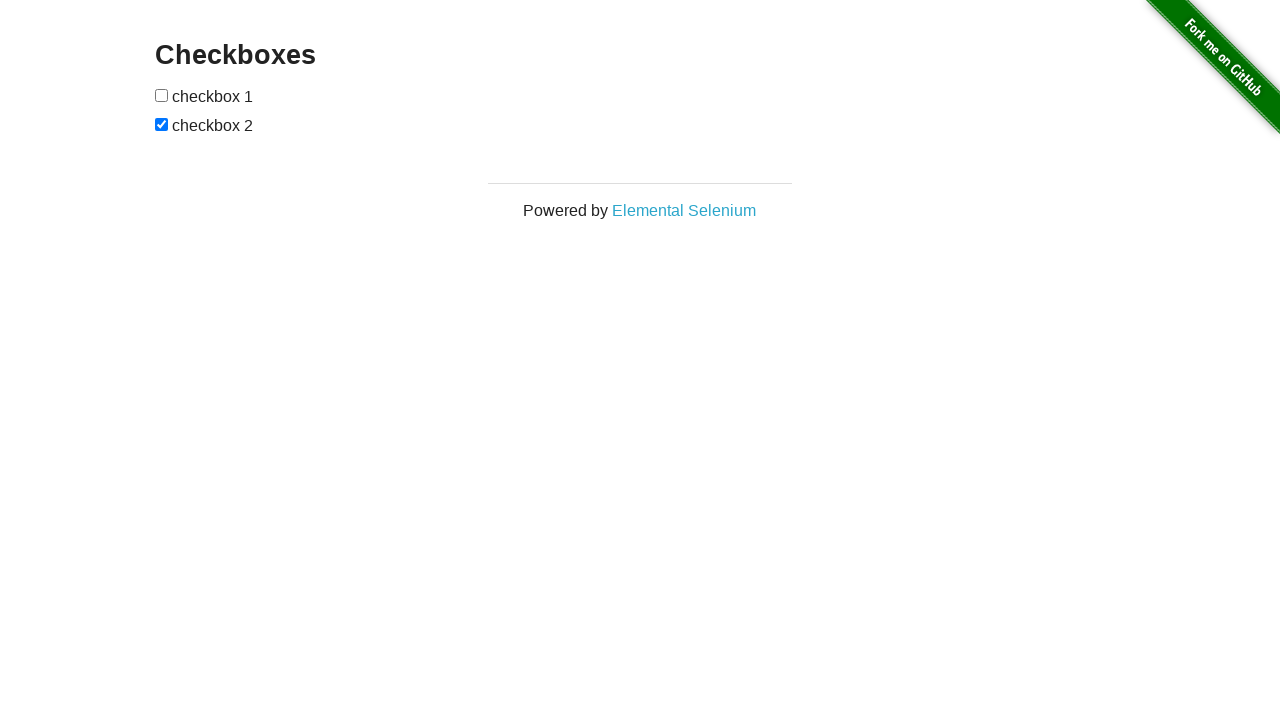

Located first checkbox element
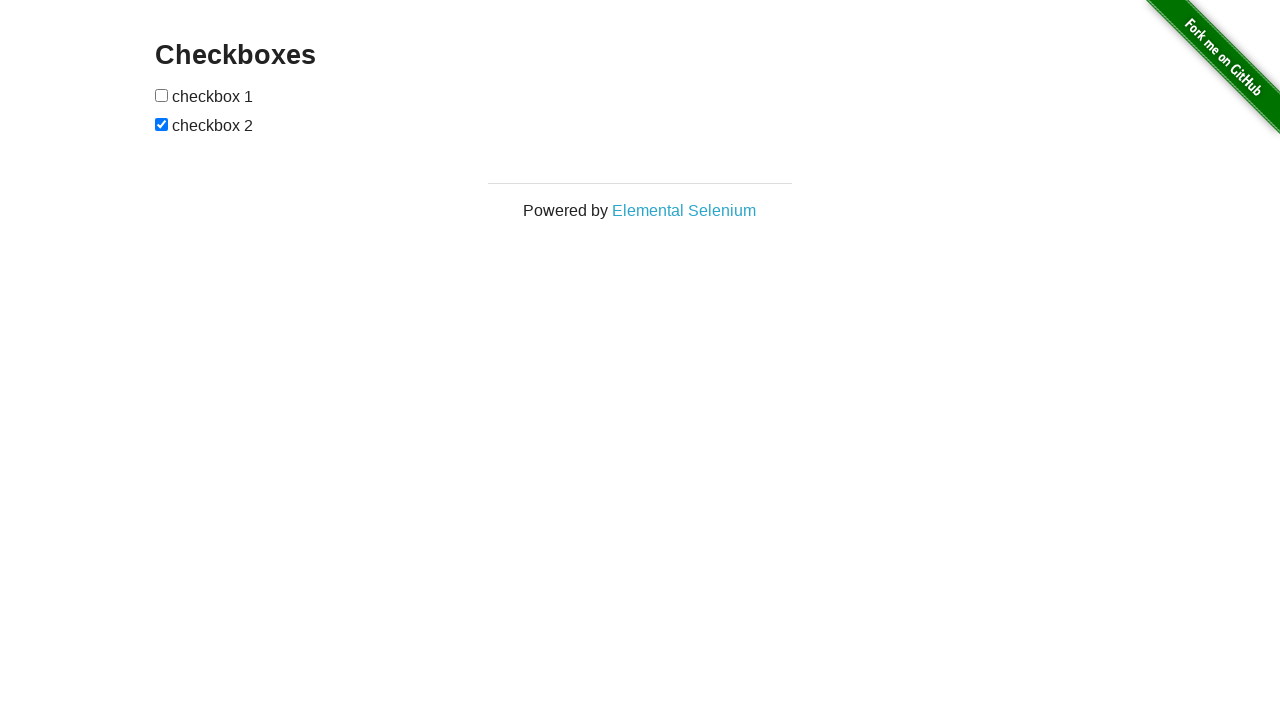

Located second checkbox element
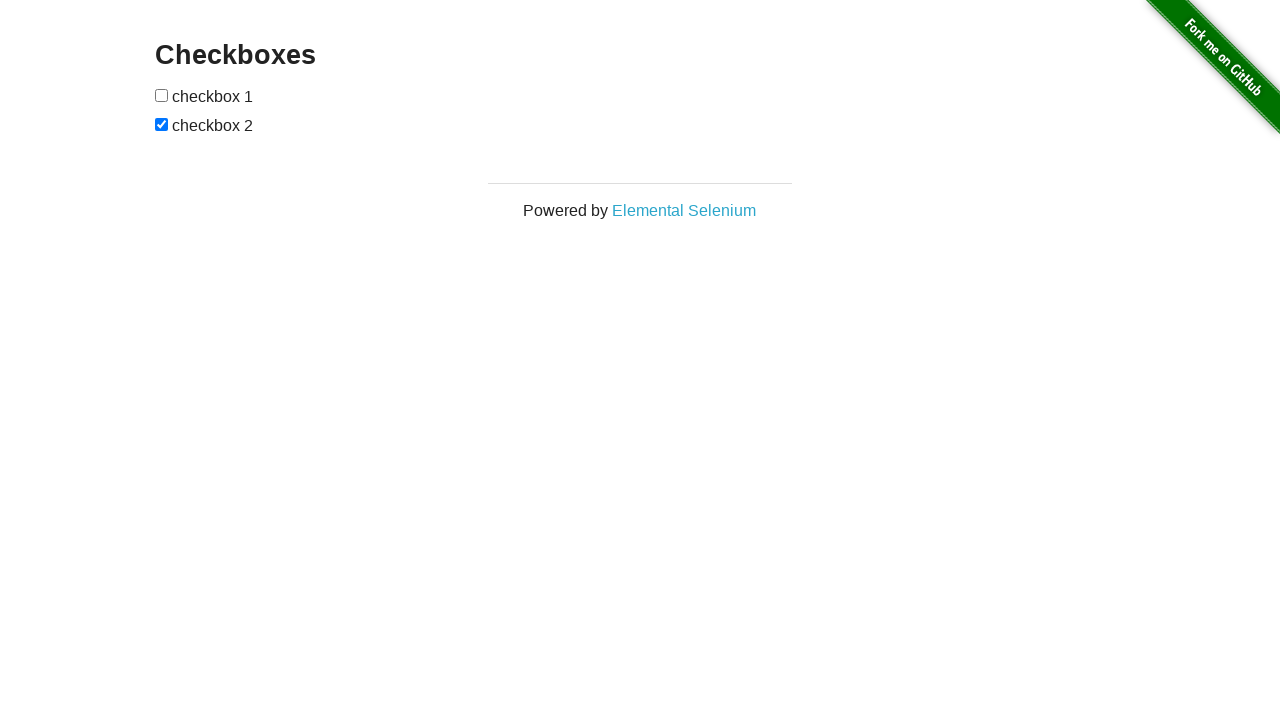

First checkbox was unchecked, clicked to select it at (162, 95) on input[type='checkbox'] >> nth=0
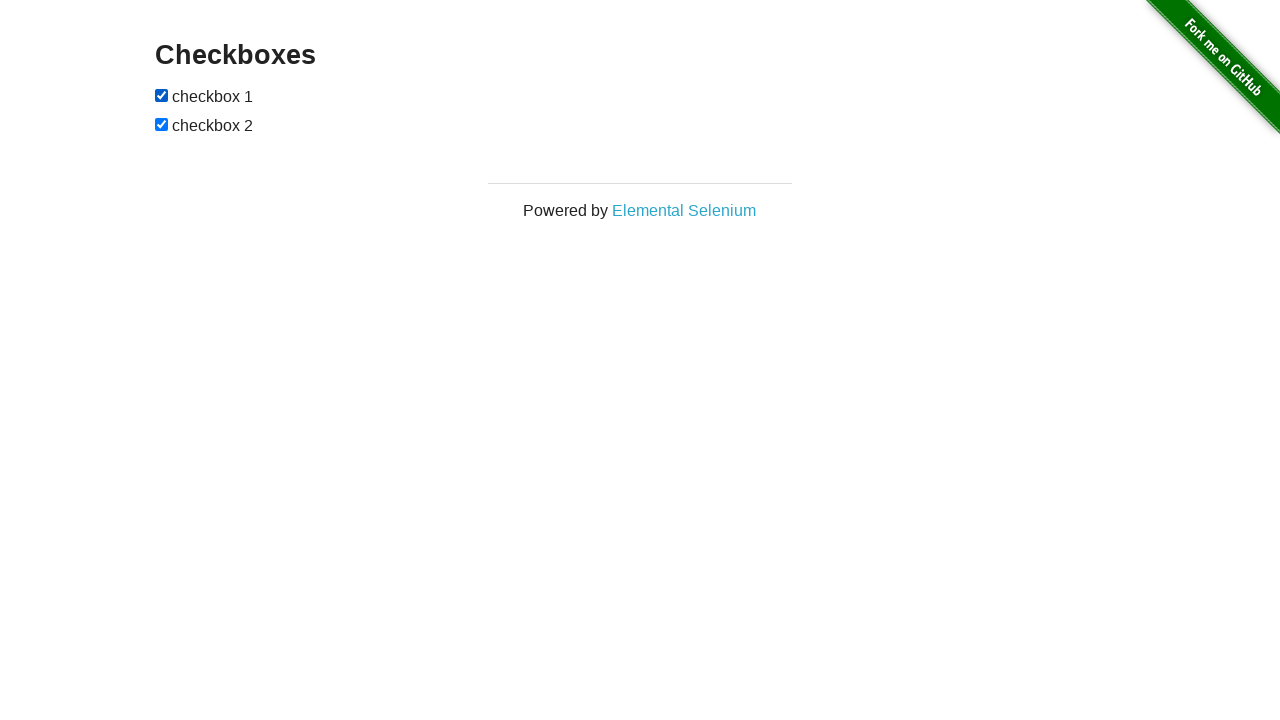

Second checkbox was already checked
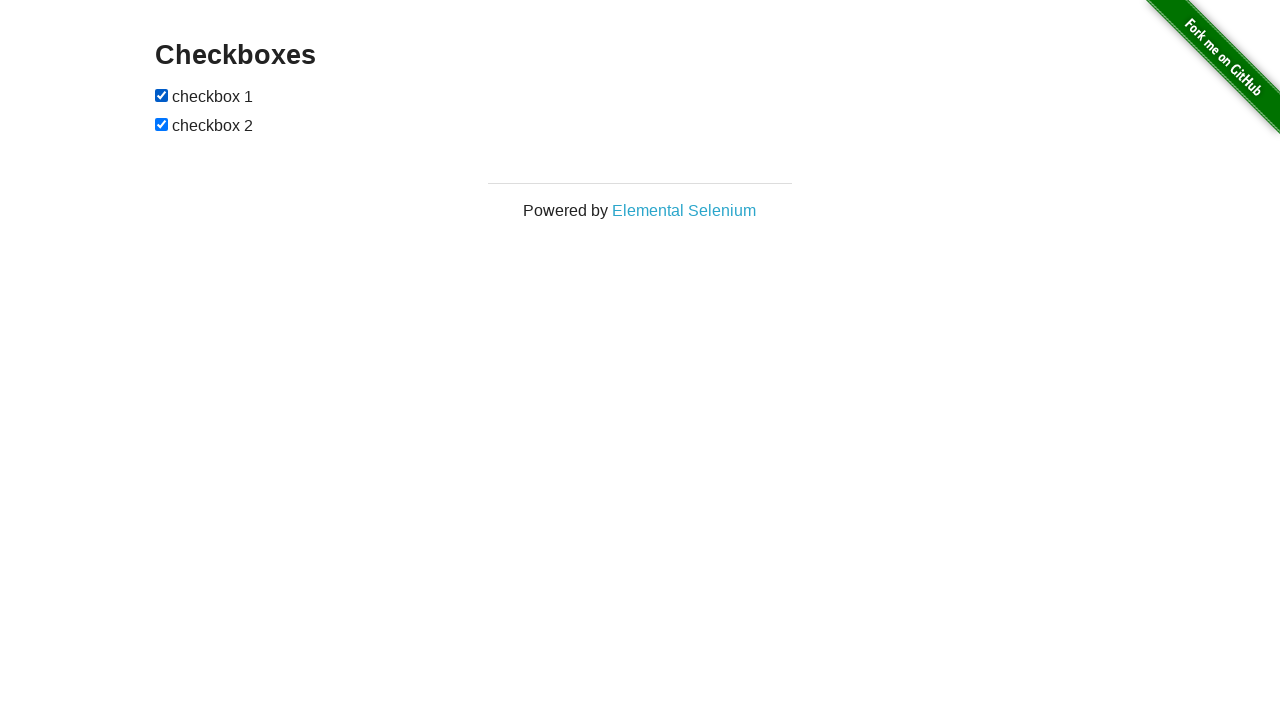

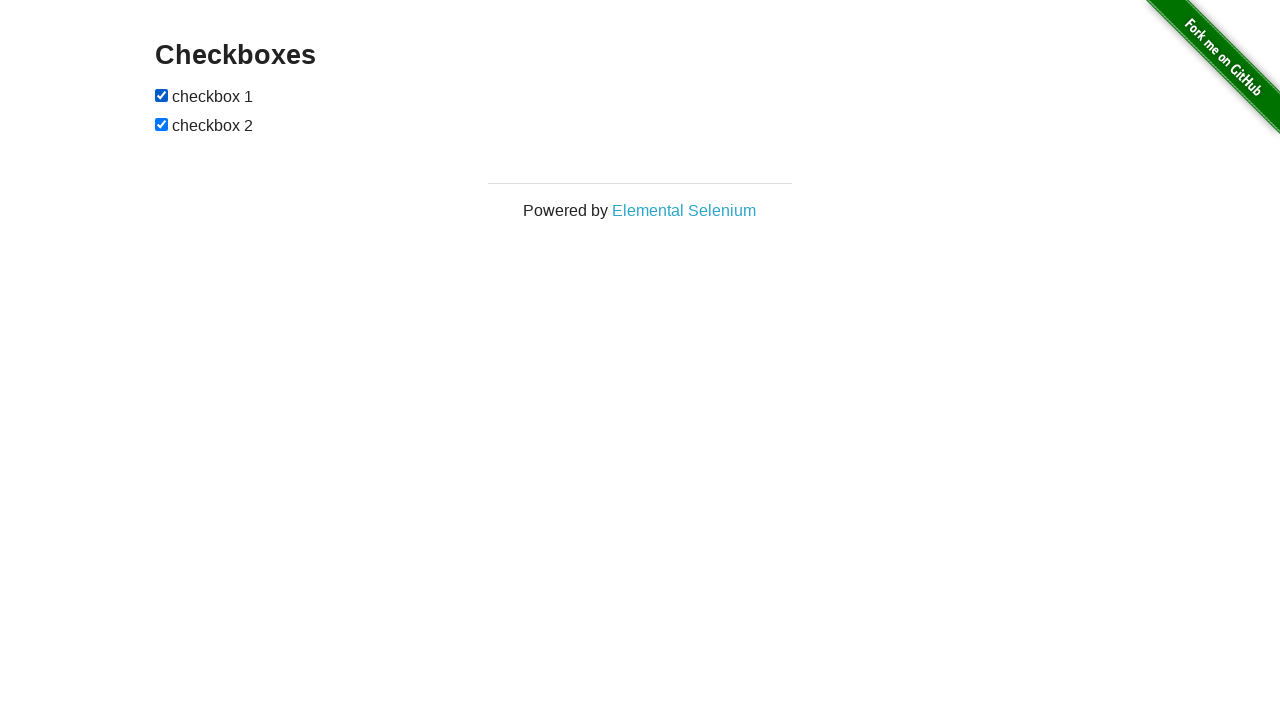